Tests handling of dynamic class attributes by clicking a button with multiple classes and accepting alerts multiple times using Chrome browser

Starting URL: http://uitestingplayground.com/classattr

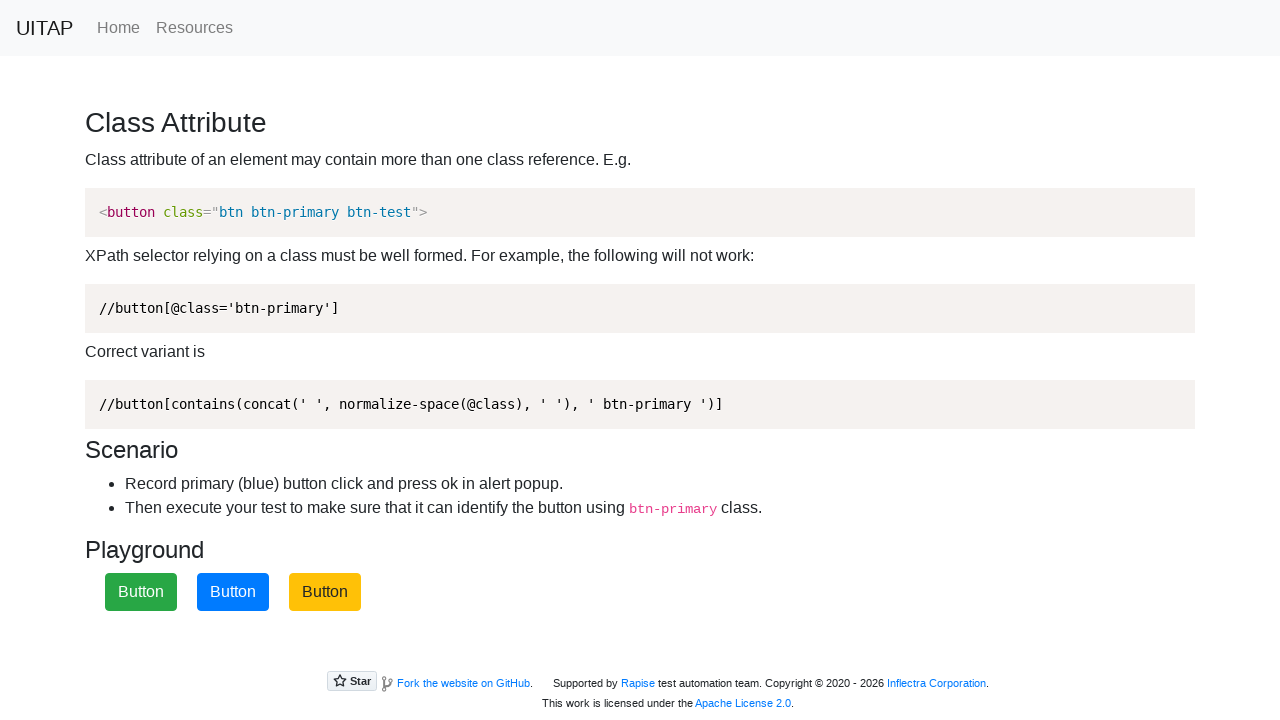

Clicked blue button with dynamic classes (btn-primary and btn-test) at (233, 592) on xpath=//button[contains(@class, 'btn-primary') and contains(@class, 'btn-test')]
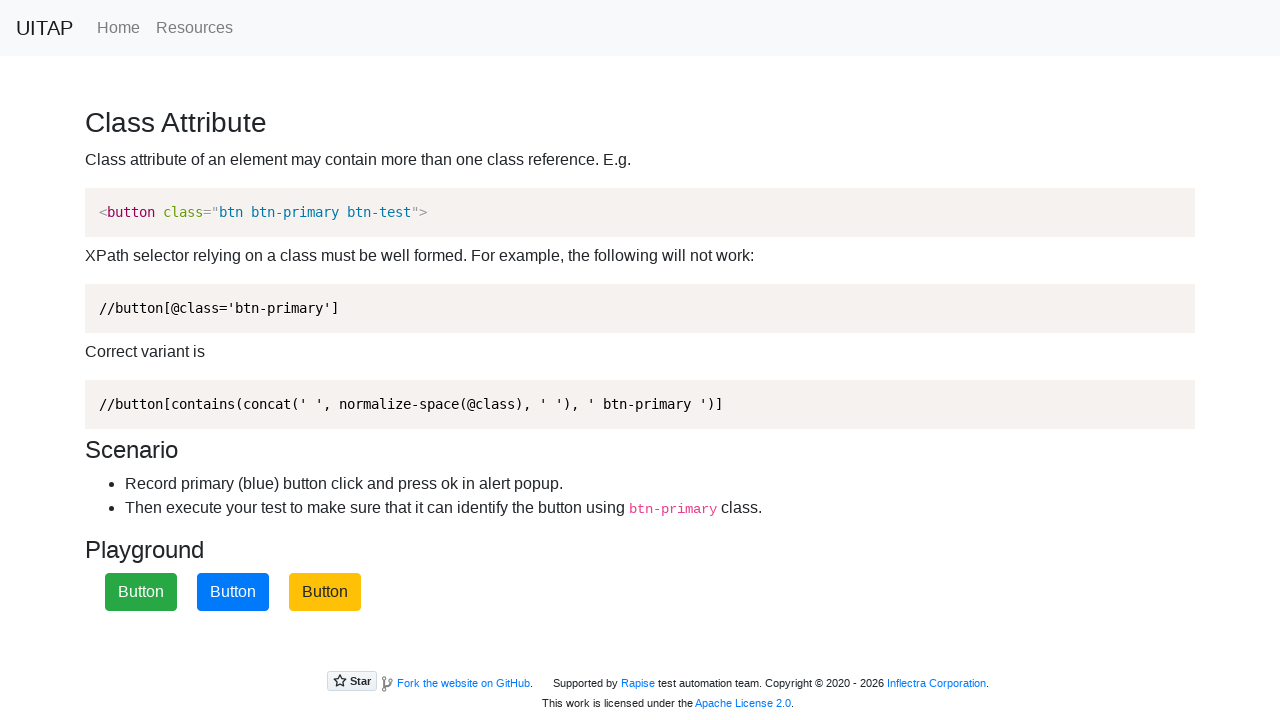

Set up alert handler to automatically accept dialogs
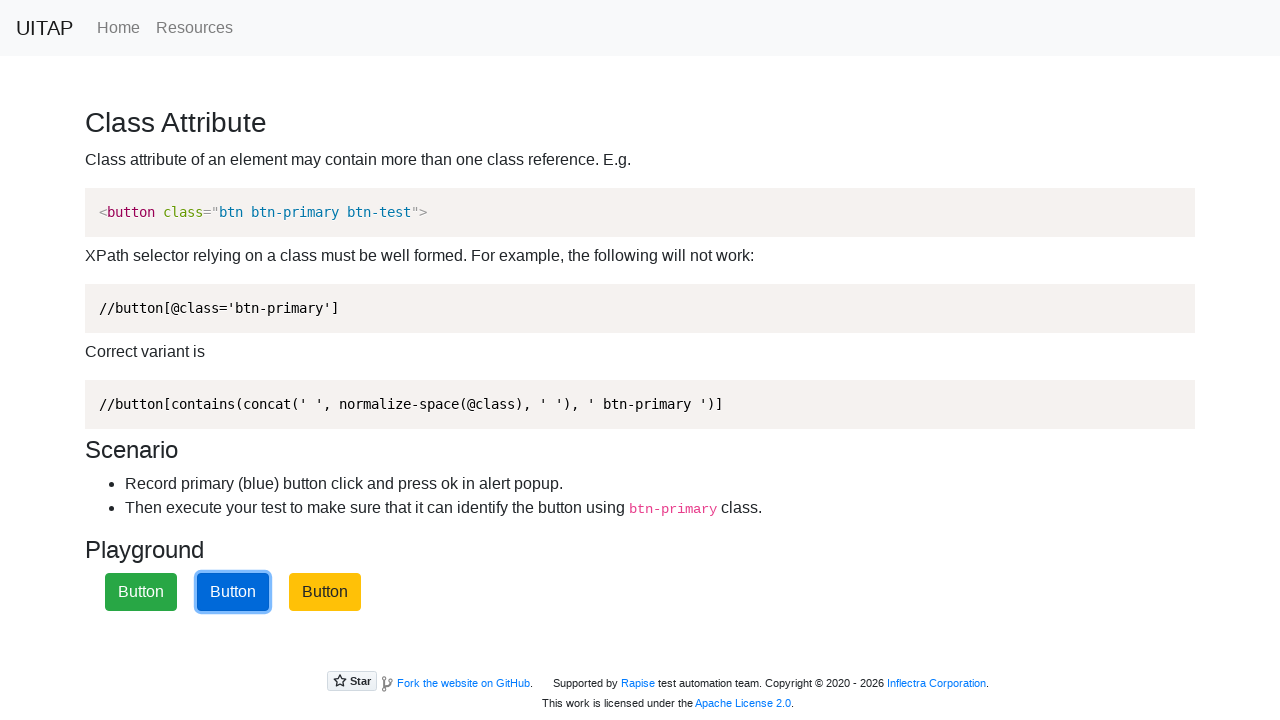

Clicked blue button with dynamic classes and accepted alert at (233, 592) on xpath=//button[contains(@class, 'btn-primary') and contains(@class, 'btn-test')]
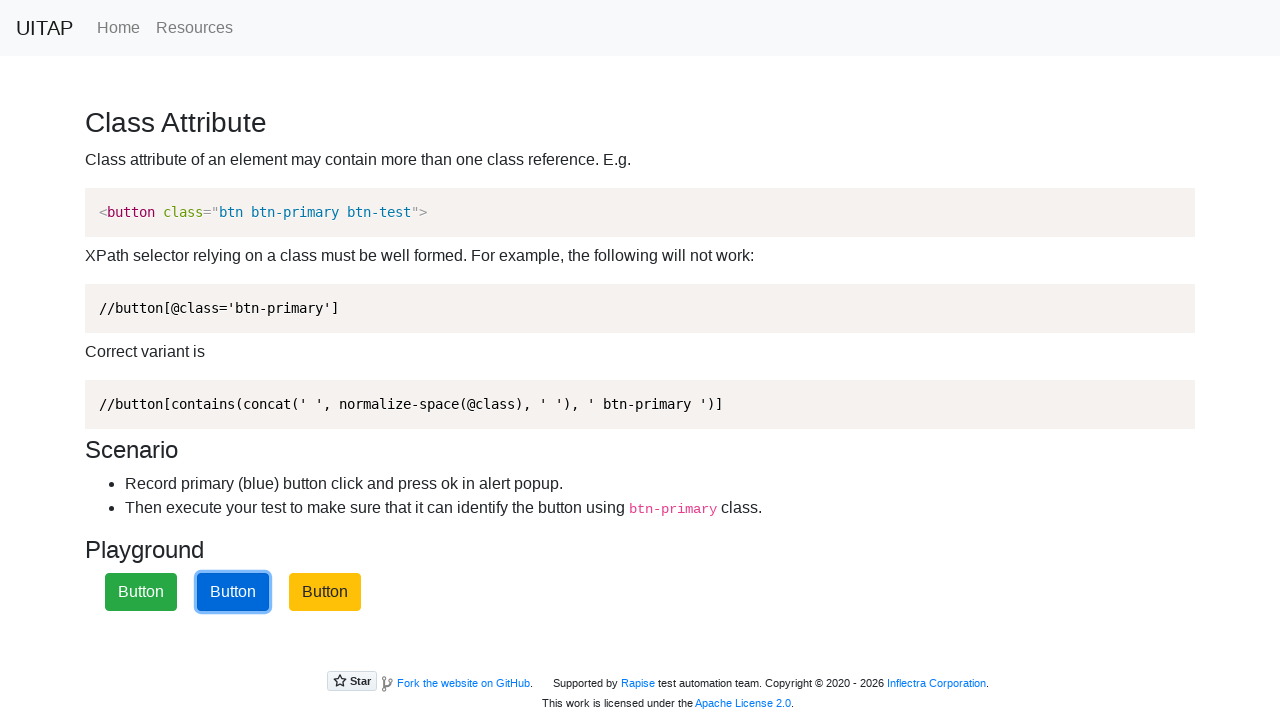

Clicked blue button with dynamic classes and accepted alert at (233, 592) on xpath=//button[contains(@class, 'btn-primary') and contains(@class, 'btn-test')]
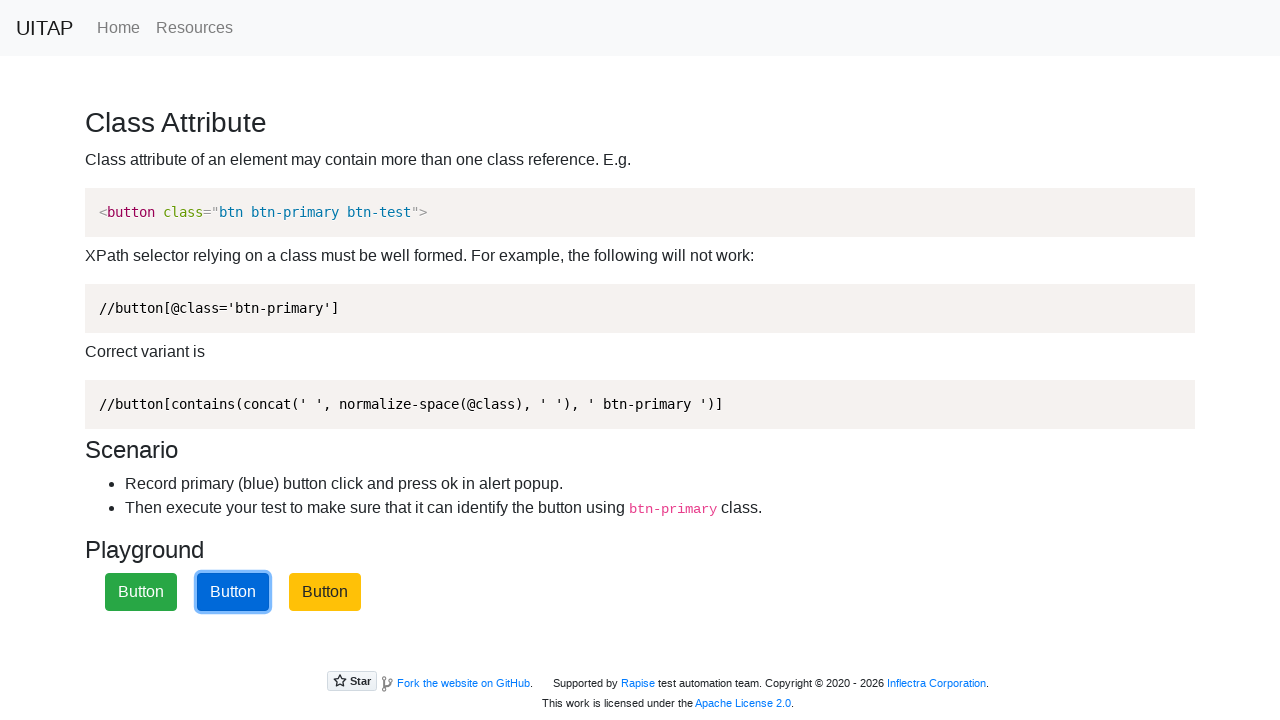

Clicked blue button with dynamic classes and accepted alert at (233, 592) on xpath=//button[contains(@class, 'btn-primary') and contains(@class, 'btn-test')]
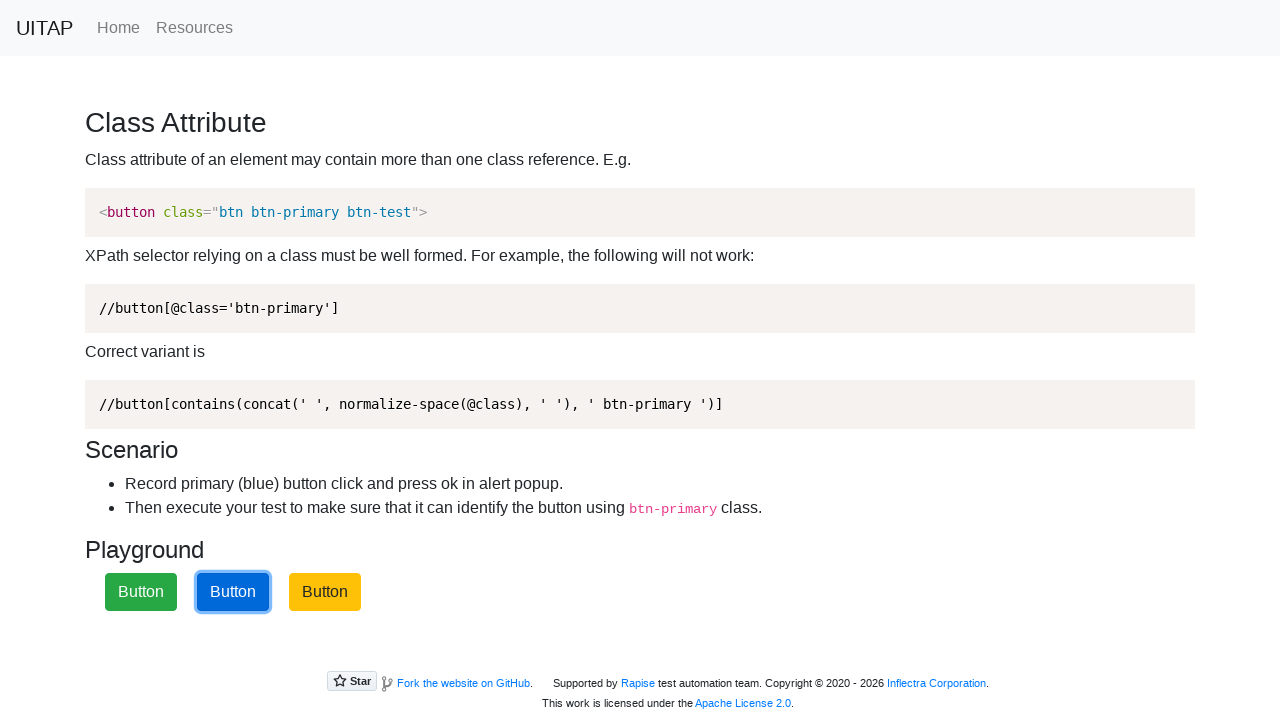

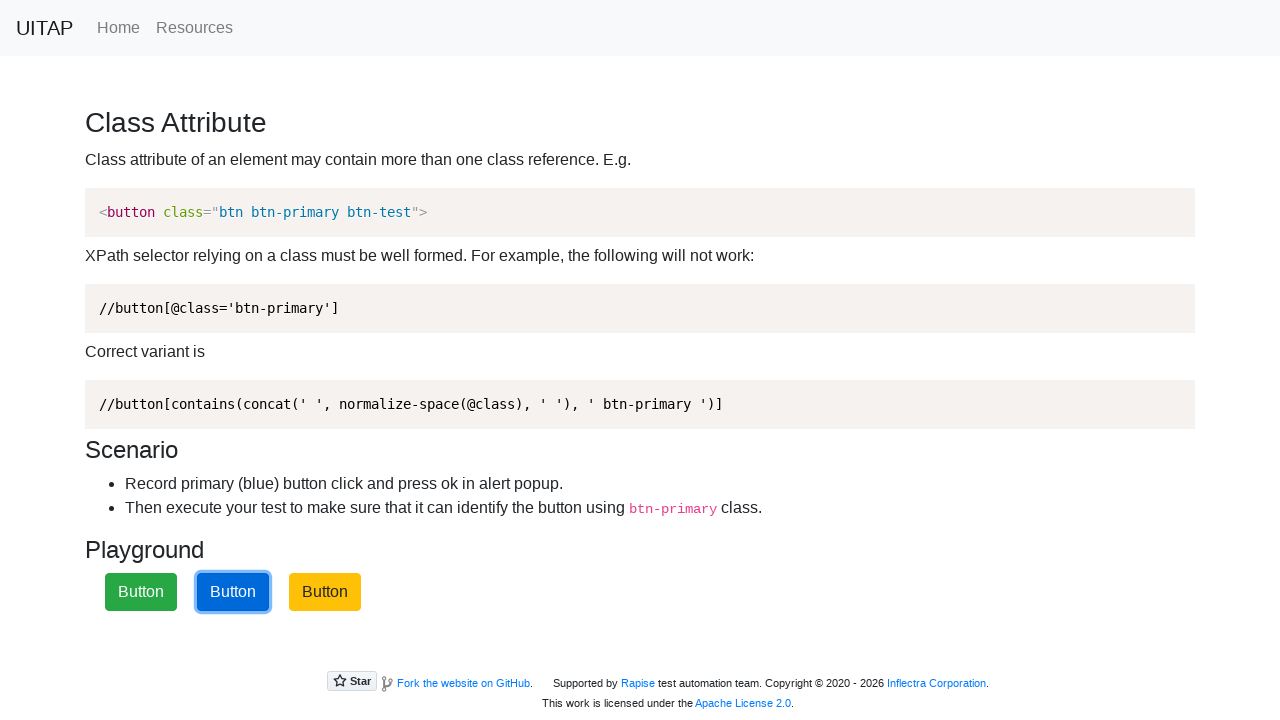